Tests a slow calculator application by setting a delay, performing a calculation (7 + 8), and verifying the result equals 15

Starting URL: https://bonigarcia.dev/selenium-webdriver-java/slow-calculator.html

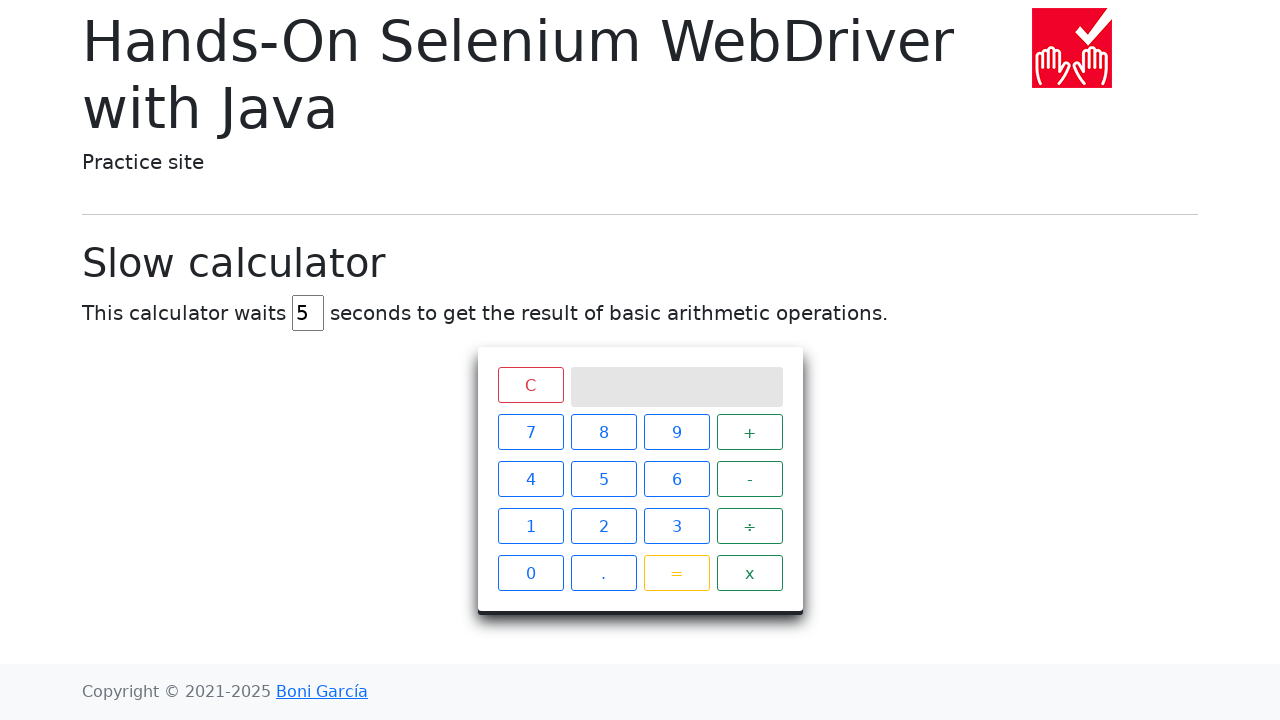

Navigated to slow calculator application
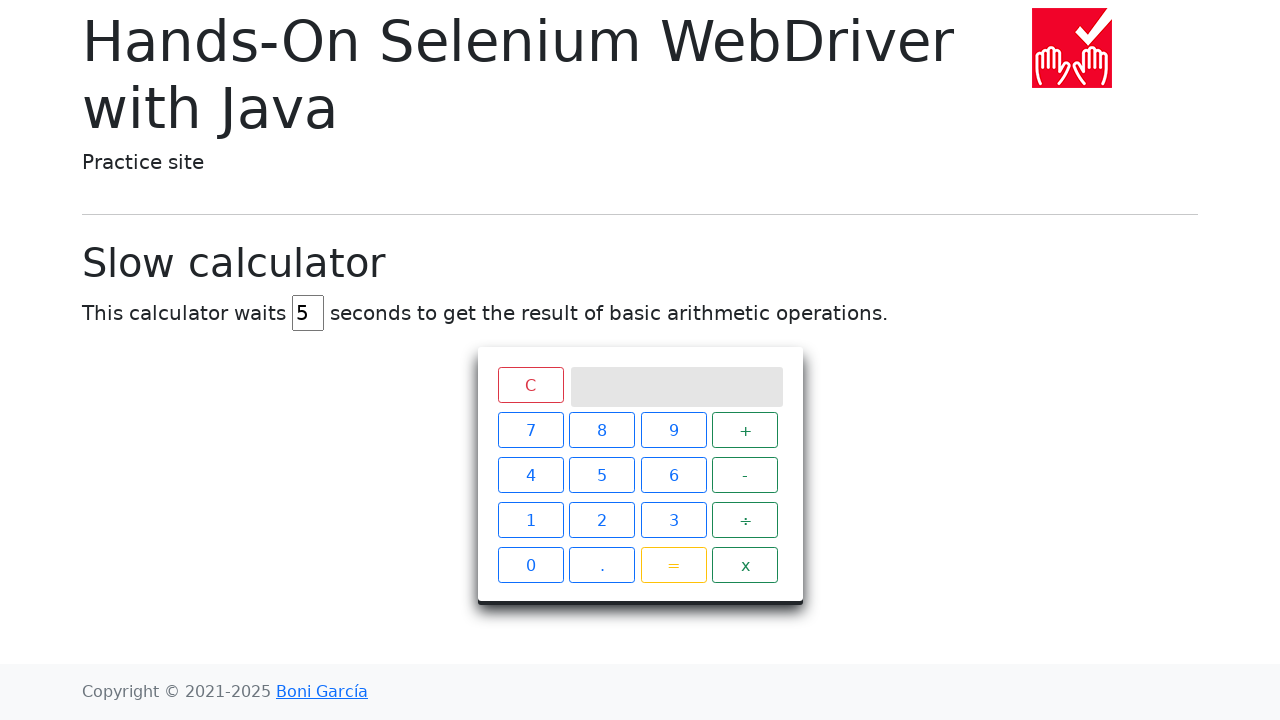

Cleared the delay input field on #delay
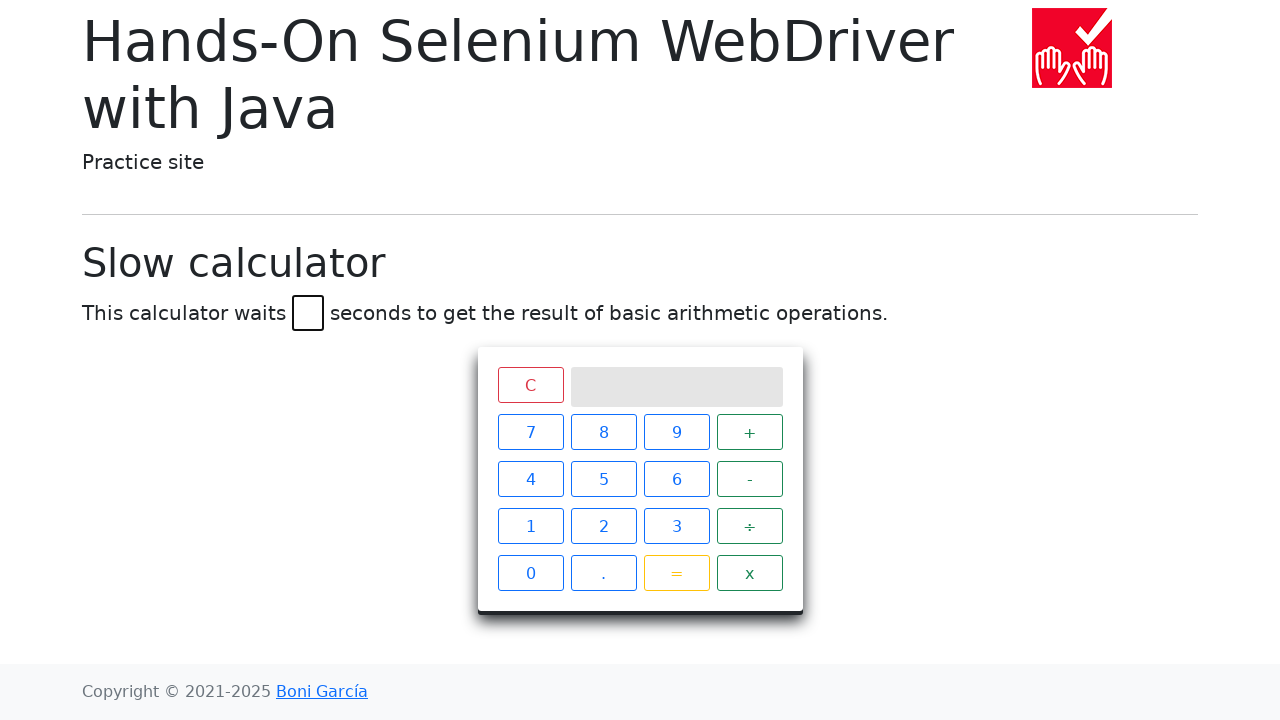

Set delay to 45 seconds on #delay
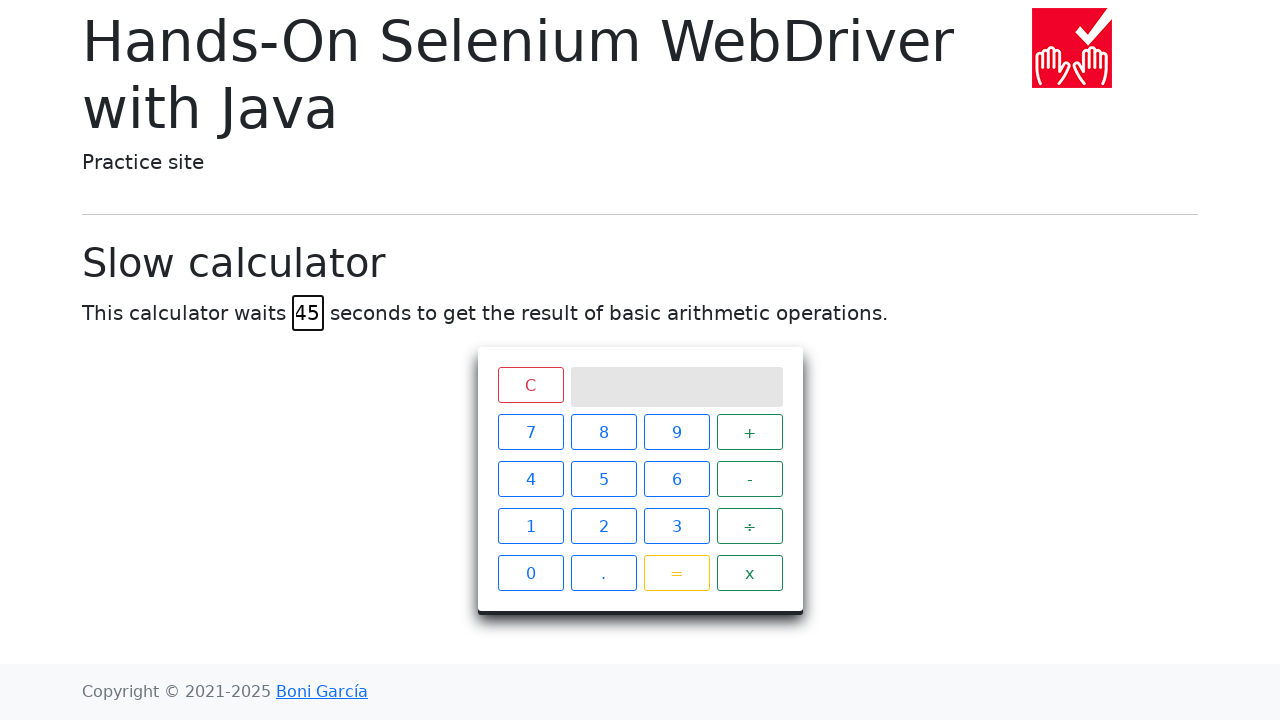

Clicked button 7 at (530, 432) on xpath=//span[text()='7']
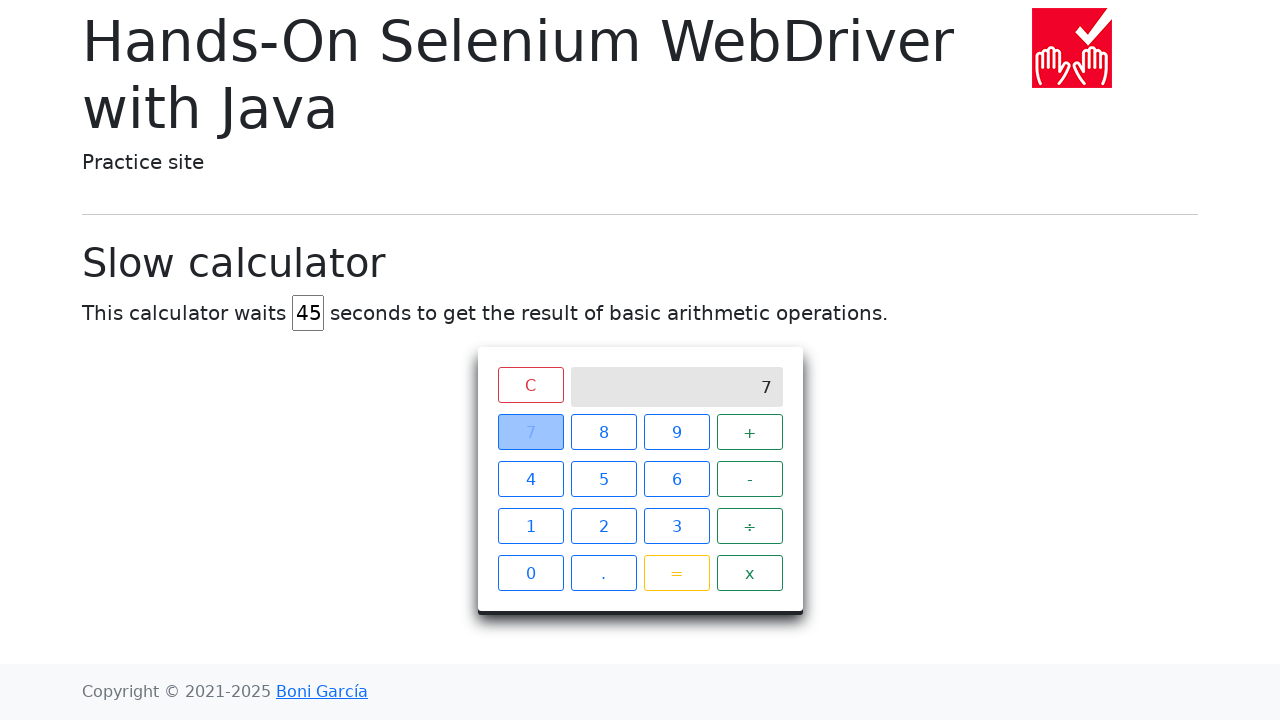

Clicked button + at (750, 432) on xpath=//span[text()='+']
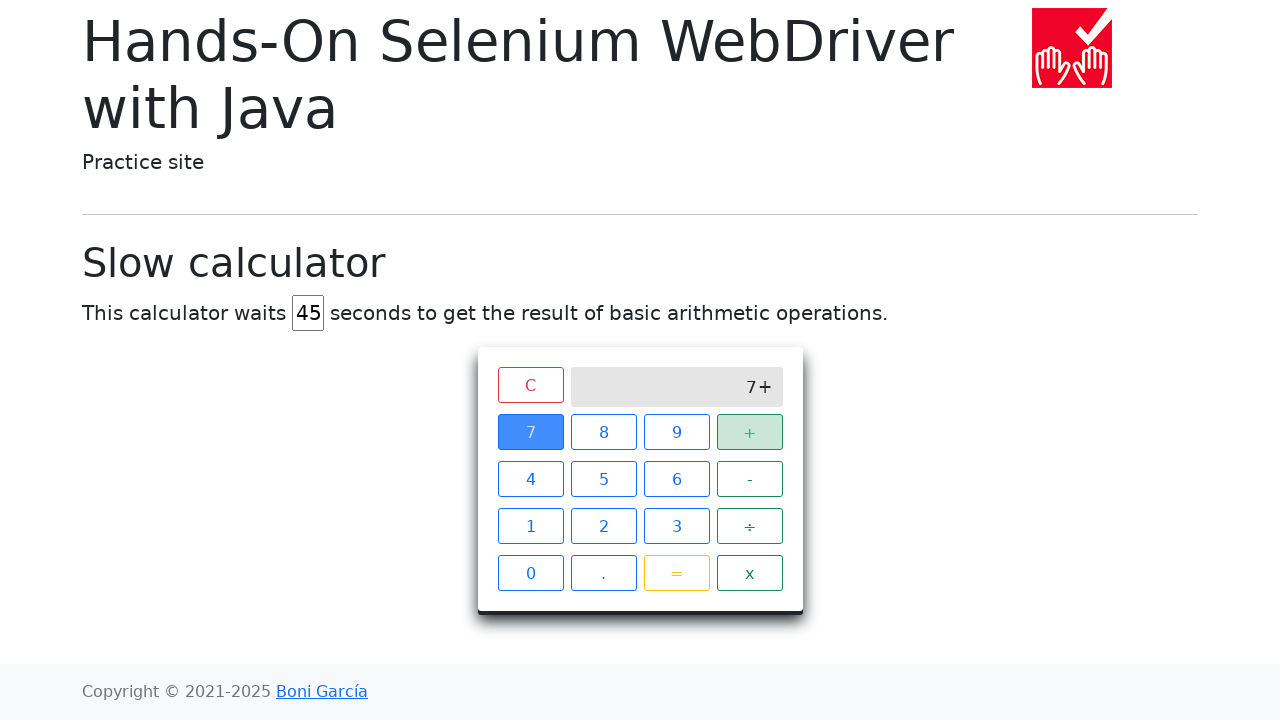

Clicked button 8 at (604, 432) on xpath=//span[text()='8']
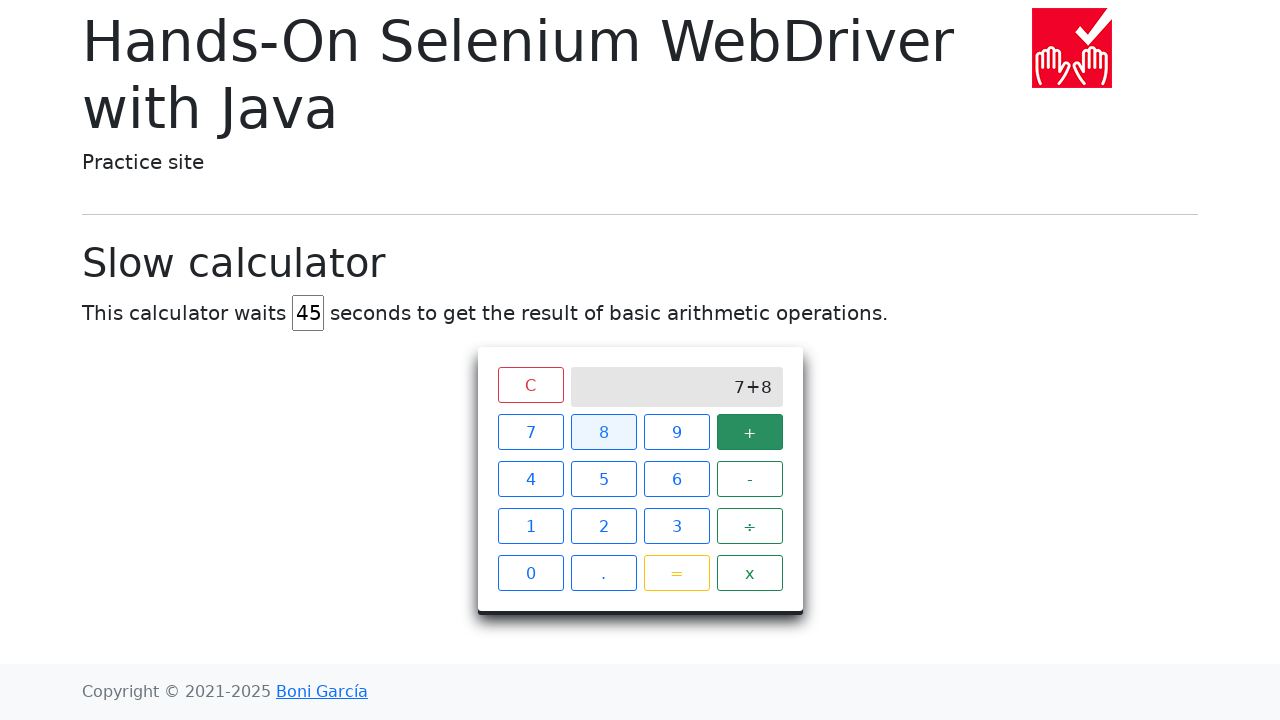

Clicked button = to calculate result at (676, 573) on xpath=//span[text()='=']
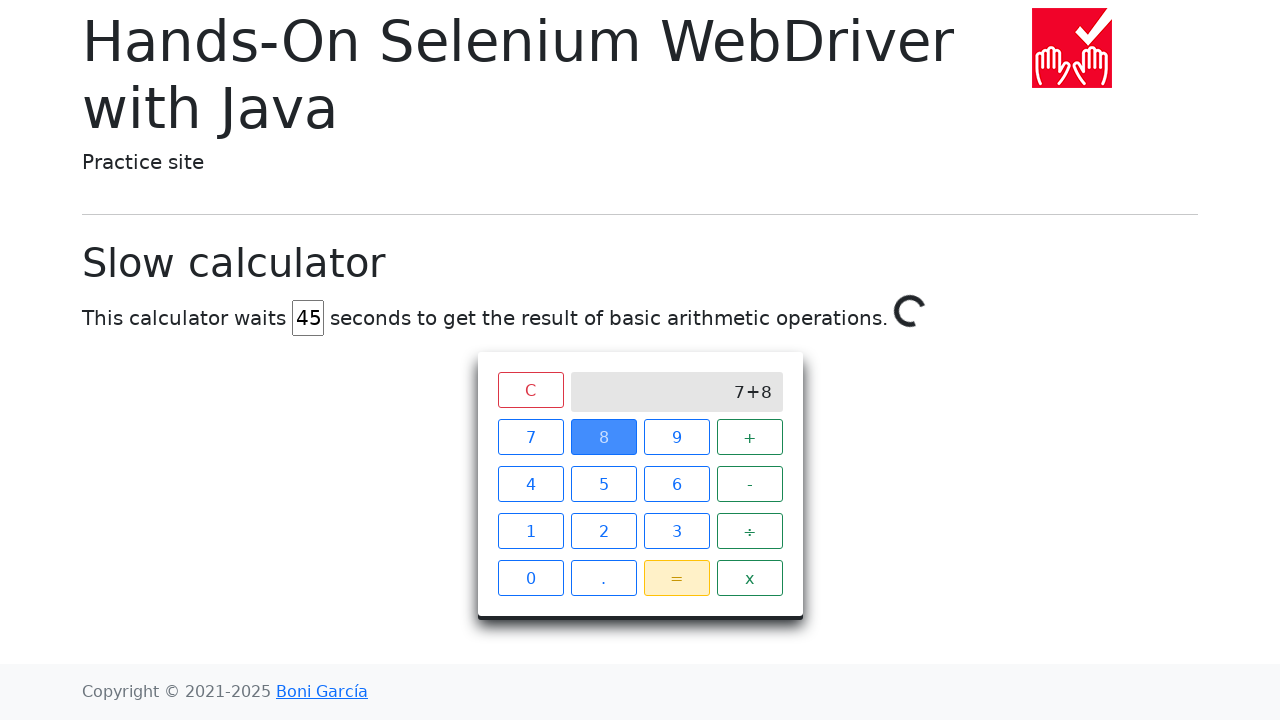

Calculation completed and result '15' is displayed on screen
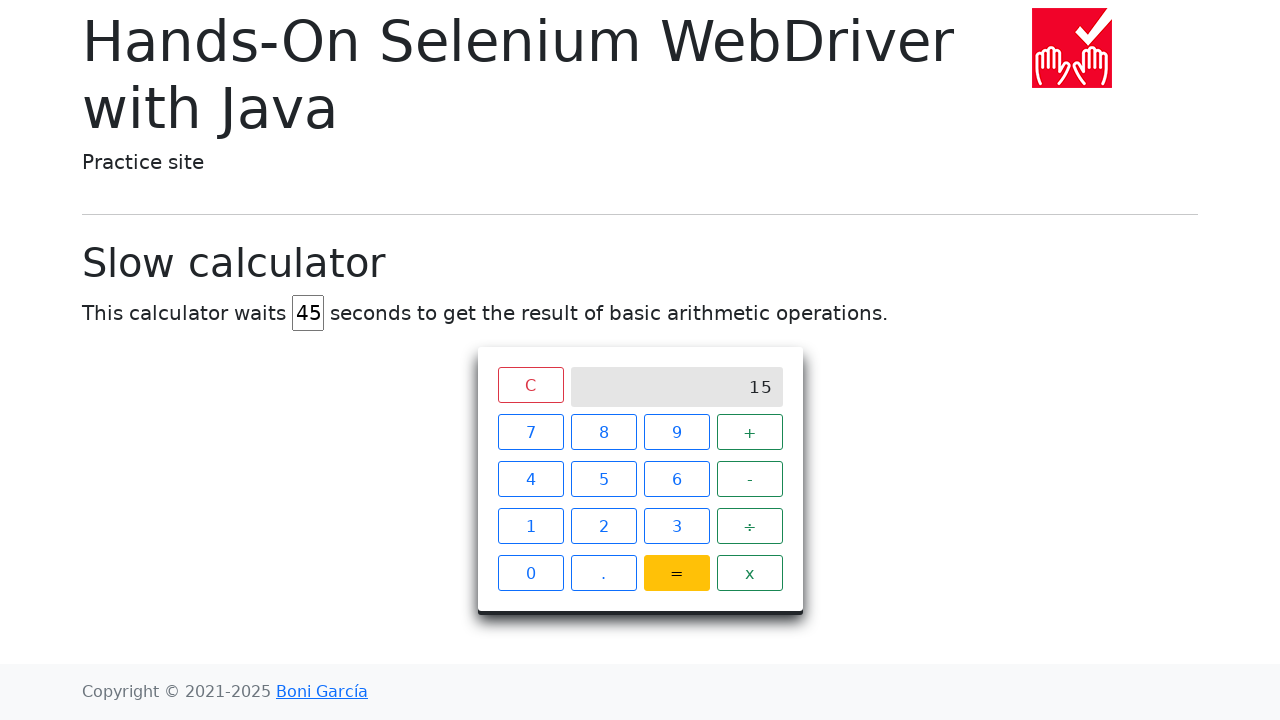

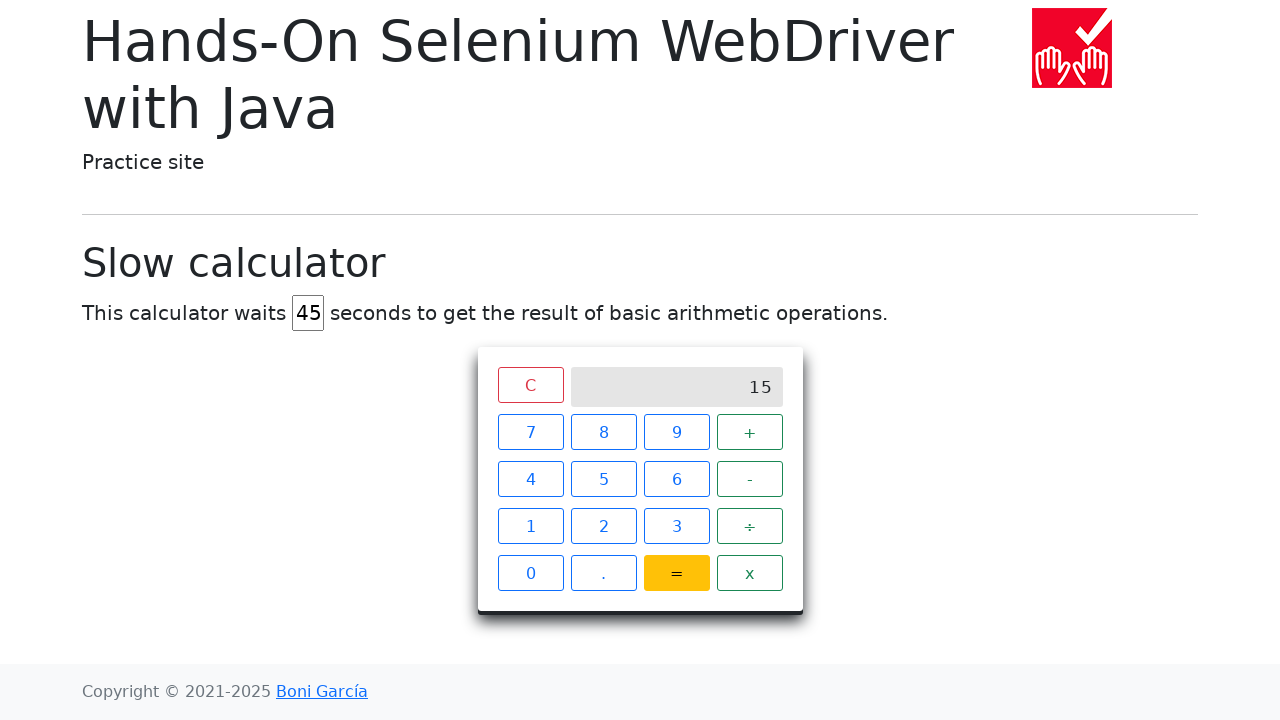